Tests the blog search functionality with a valid keyword to verify search results are displayed with a "show more" button.

Starting URL: https://blog.higo.id/

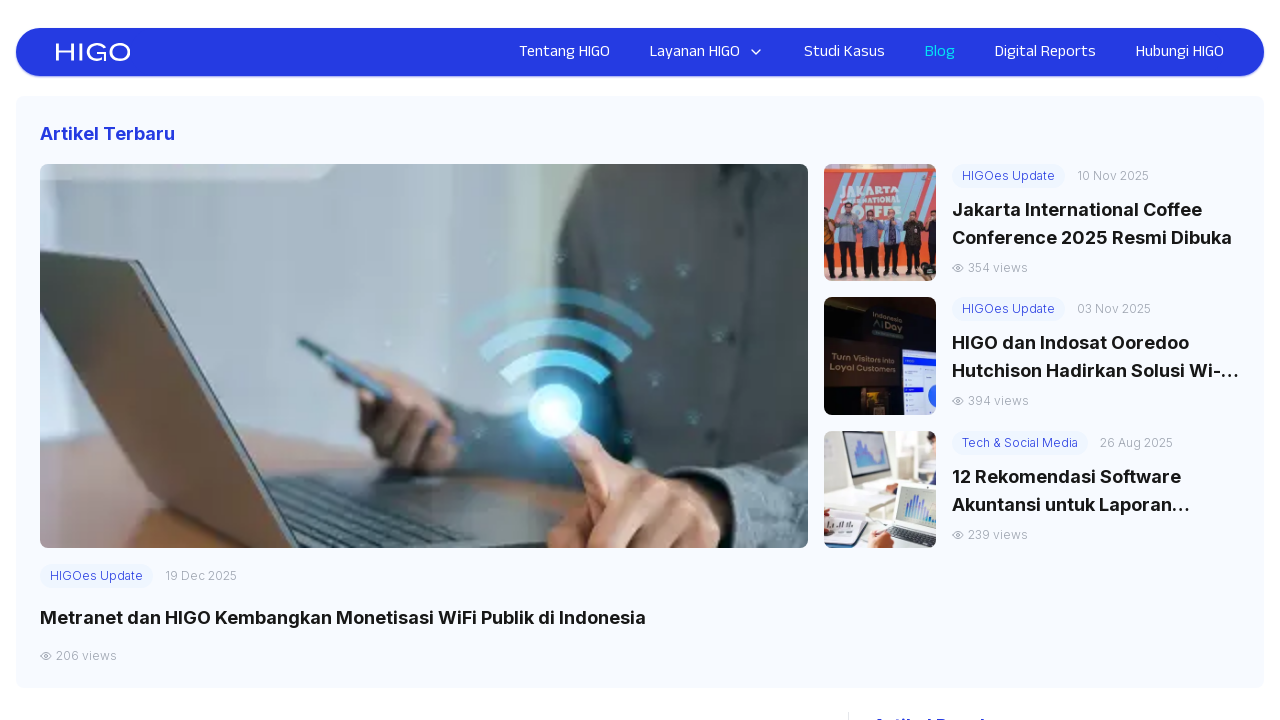

Filled search box with keyword 'bisnis' on internal:attr=[placeholder="Cari Artikel"i]
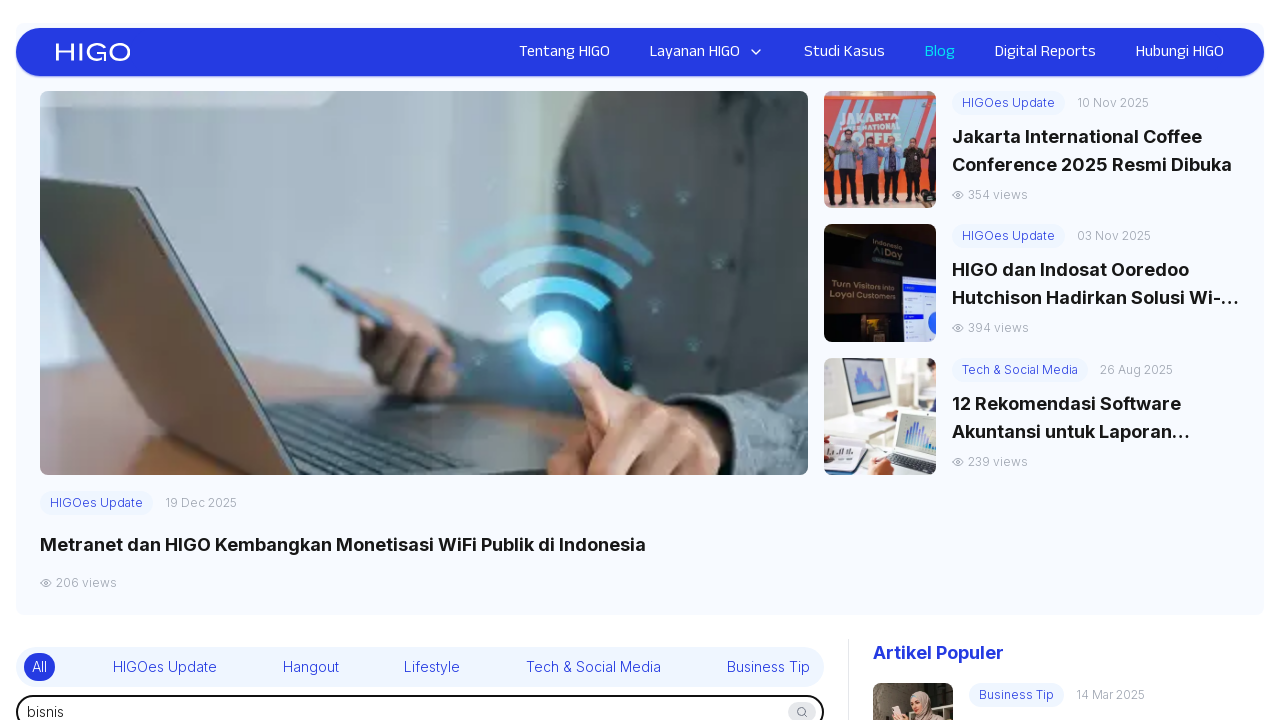

Clicked search button to search for articles at (802, 710) on internal:role=button[name="Cari Artikel"i]
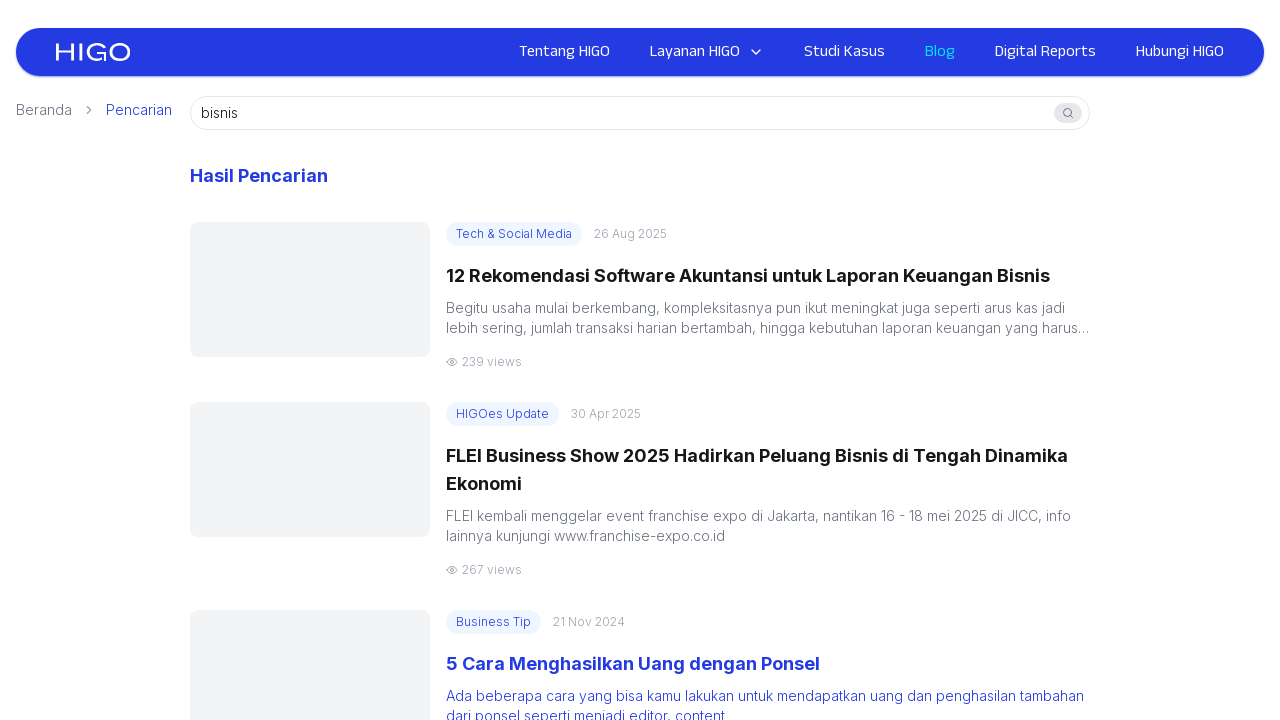

Verified search results are displayed with 'Tampilkan lebih banyak' (show more) button
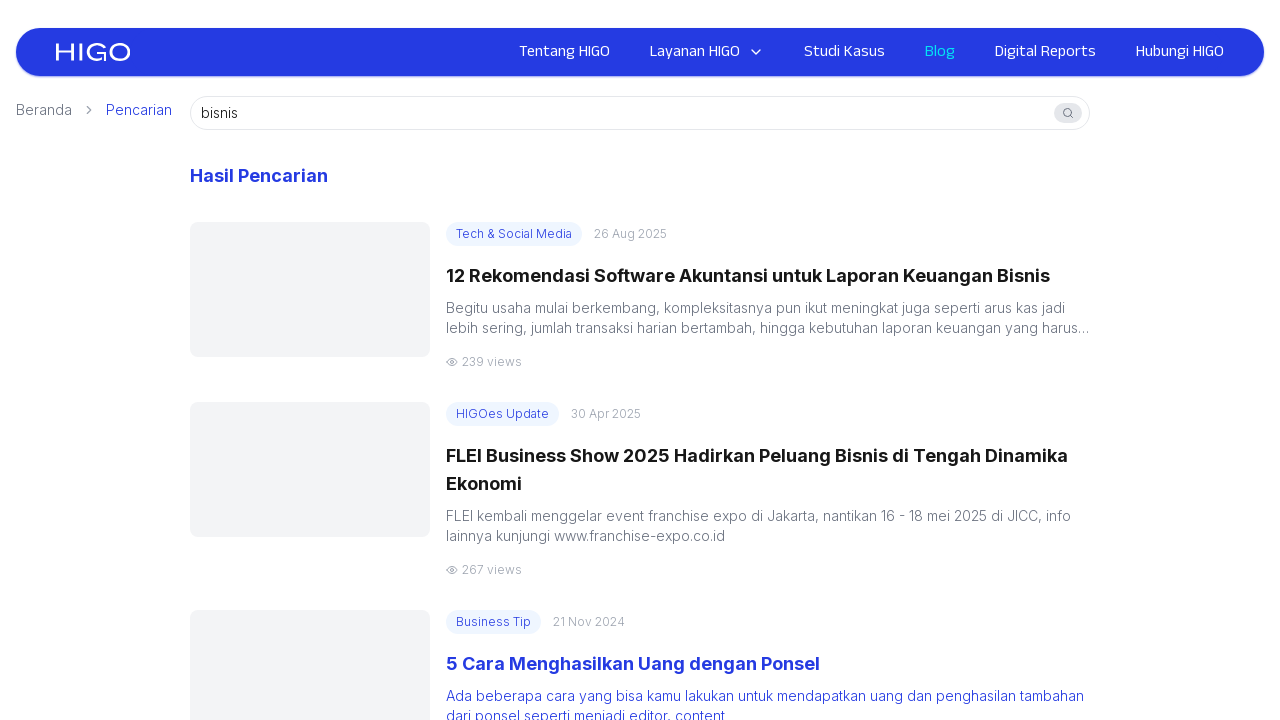

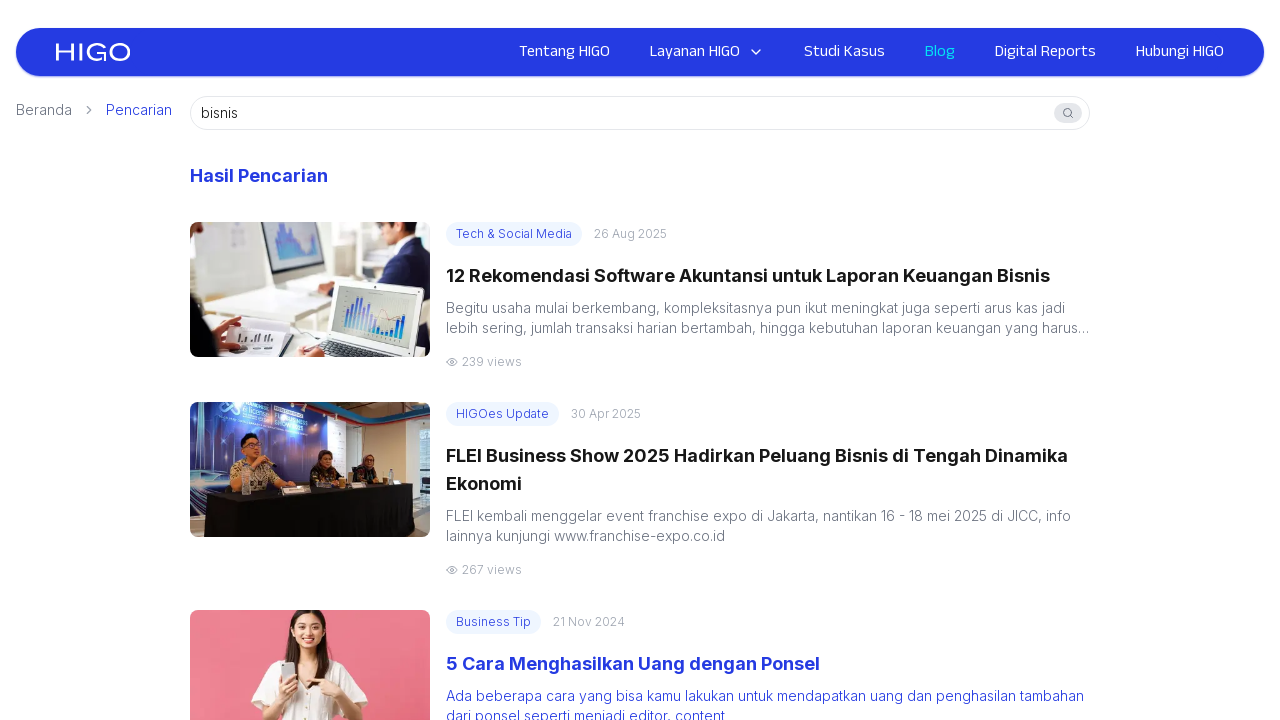